Tests drag and drop functionality by dragging element A to element B's position

Starting URL: https://the-internet.herokuapp.com

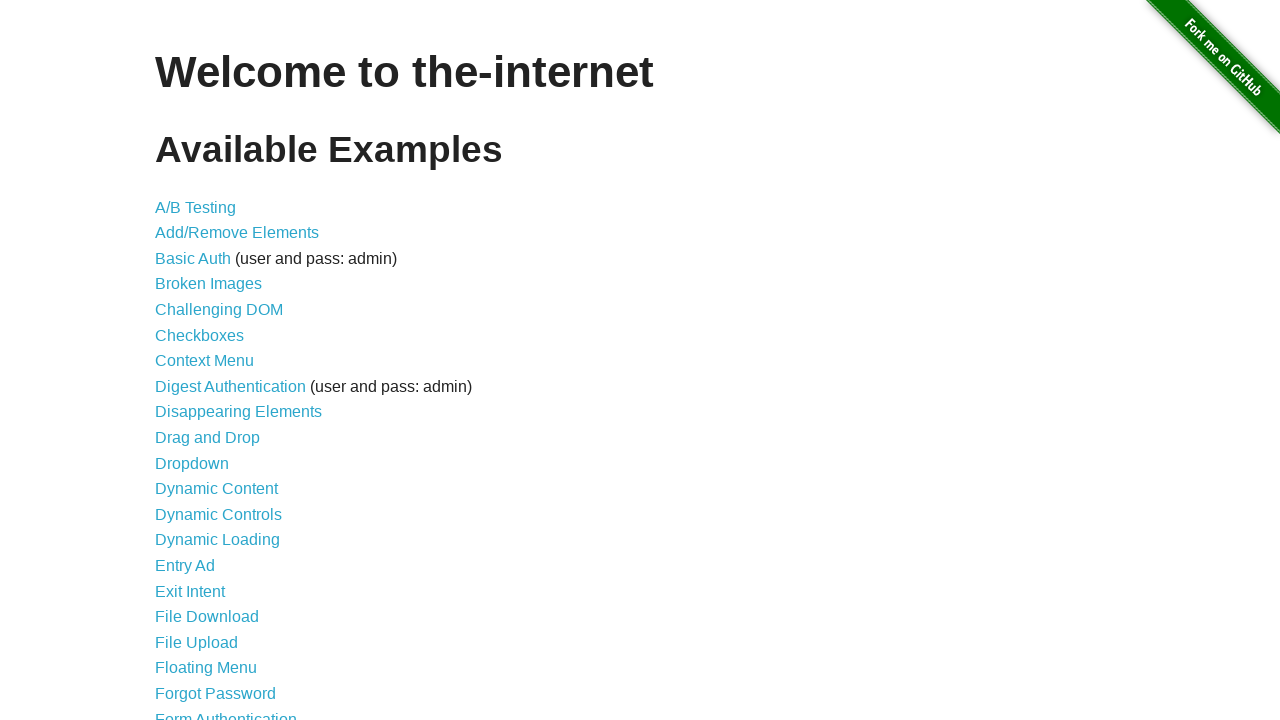

Clicked on Drag and Drop link at (208, 438) on text=Drag and Drop
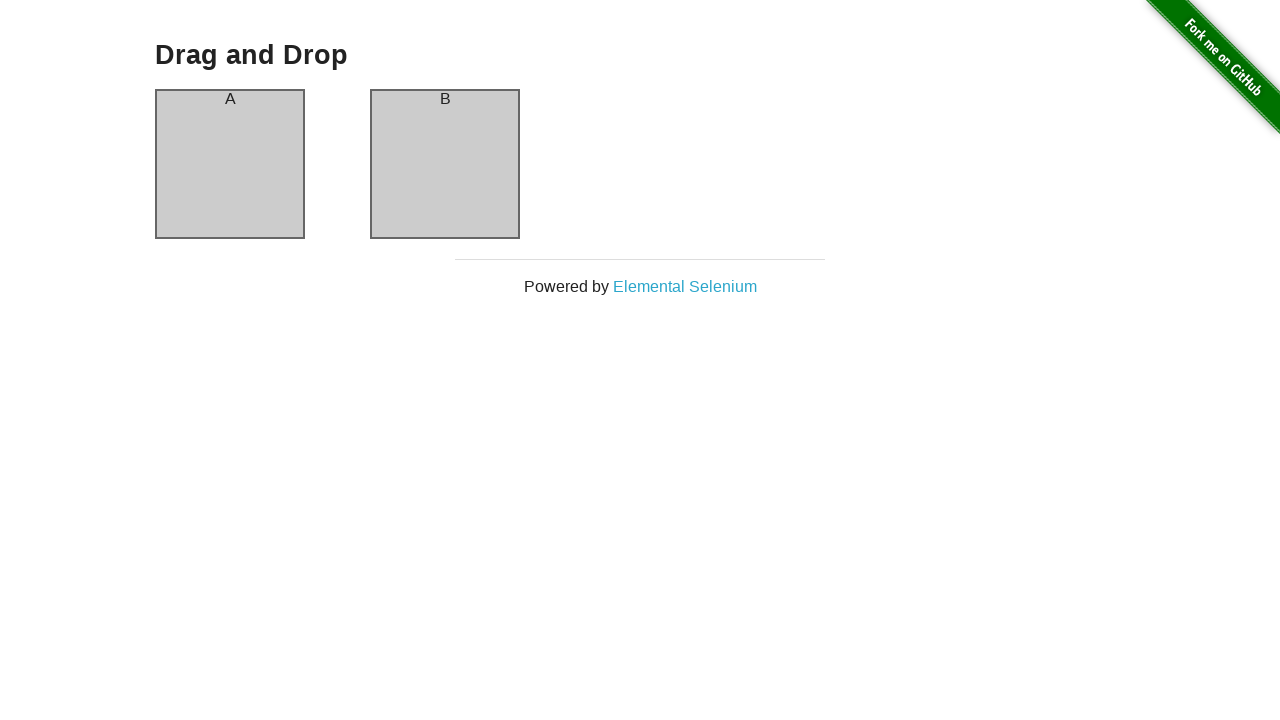

Dragged element A to element B's position at (445, 164)
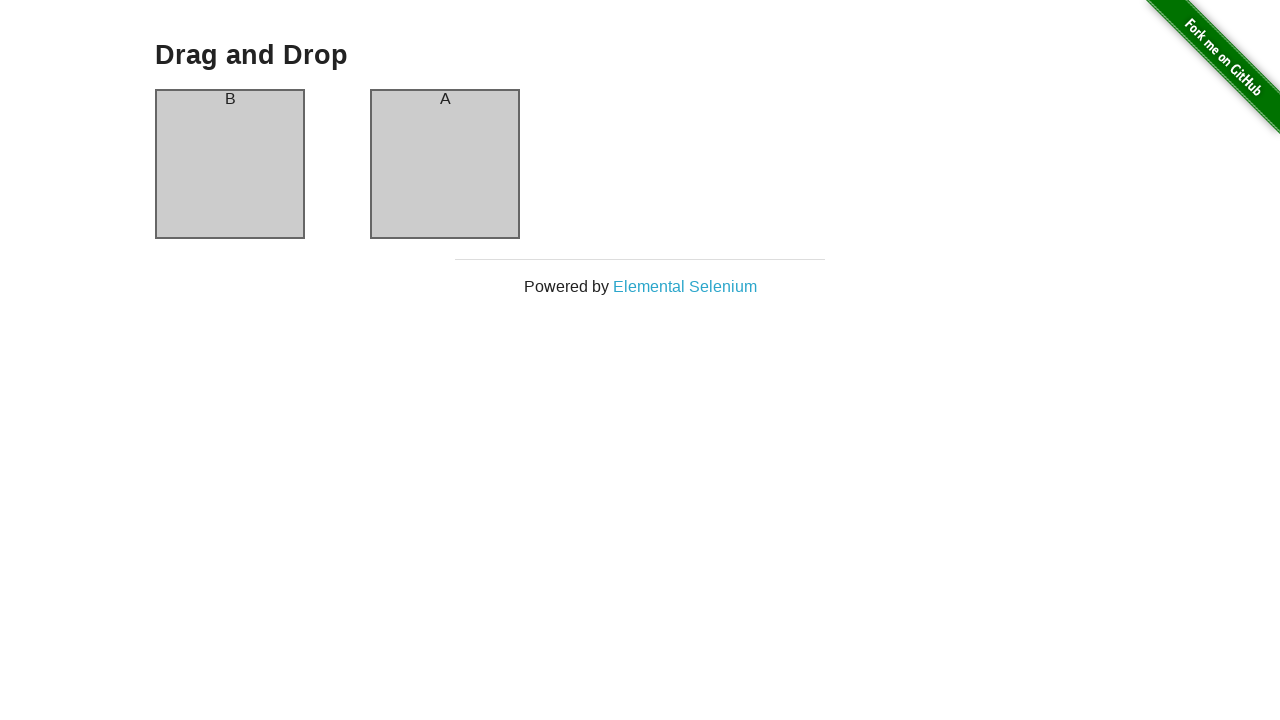

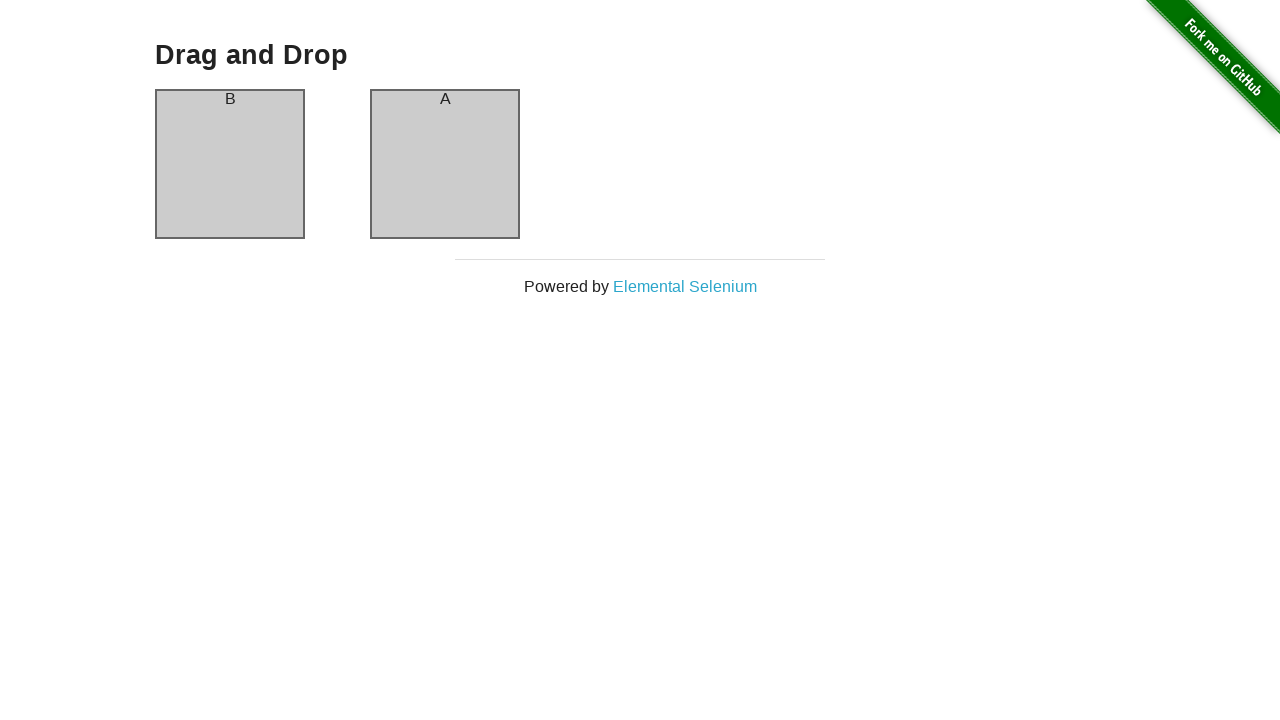